Tests dropdown functionality by selecting Option 2 and verifying it is selected

Starting URL: http://the-internet.herokuapp.com/dropdown

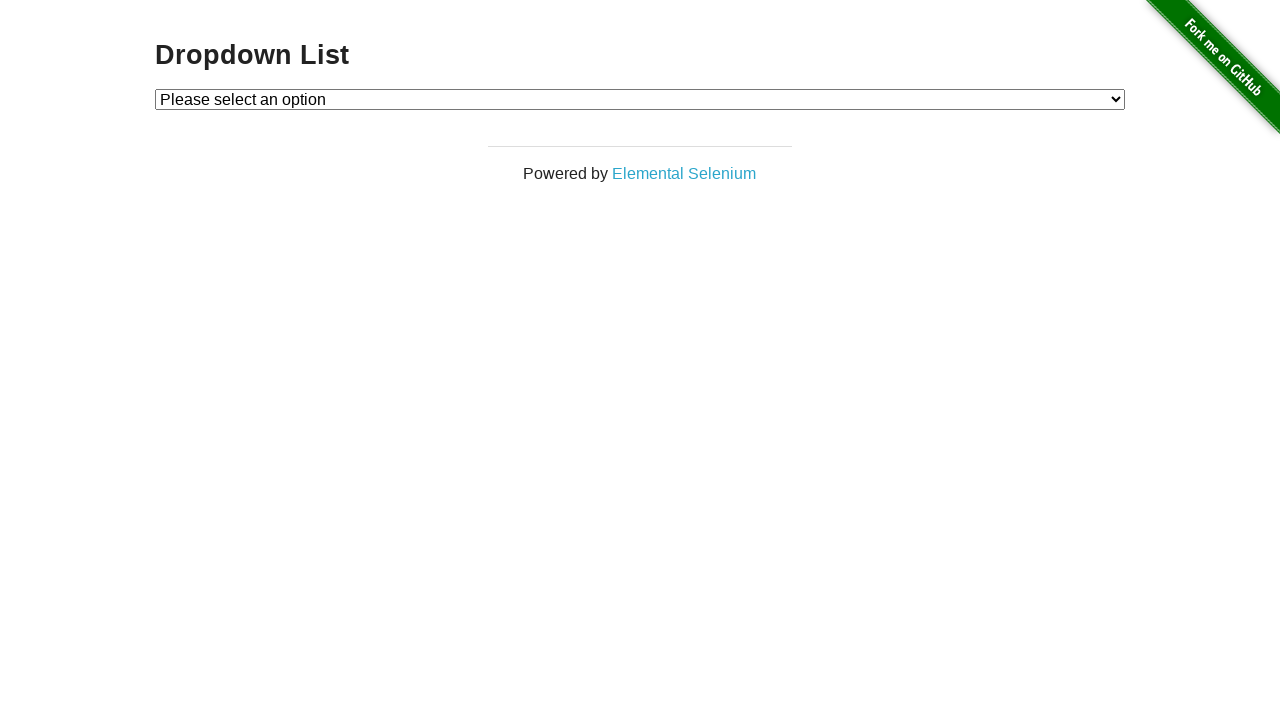

Clicked on dropdown menu at (640, 99) on #dropdown
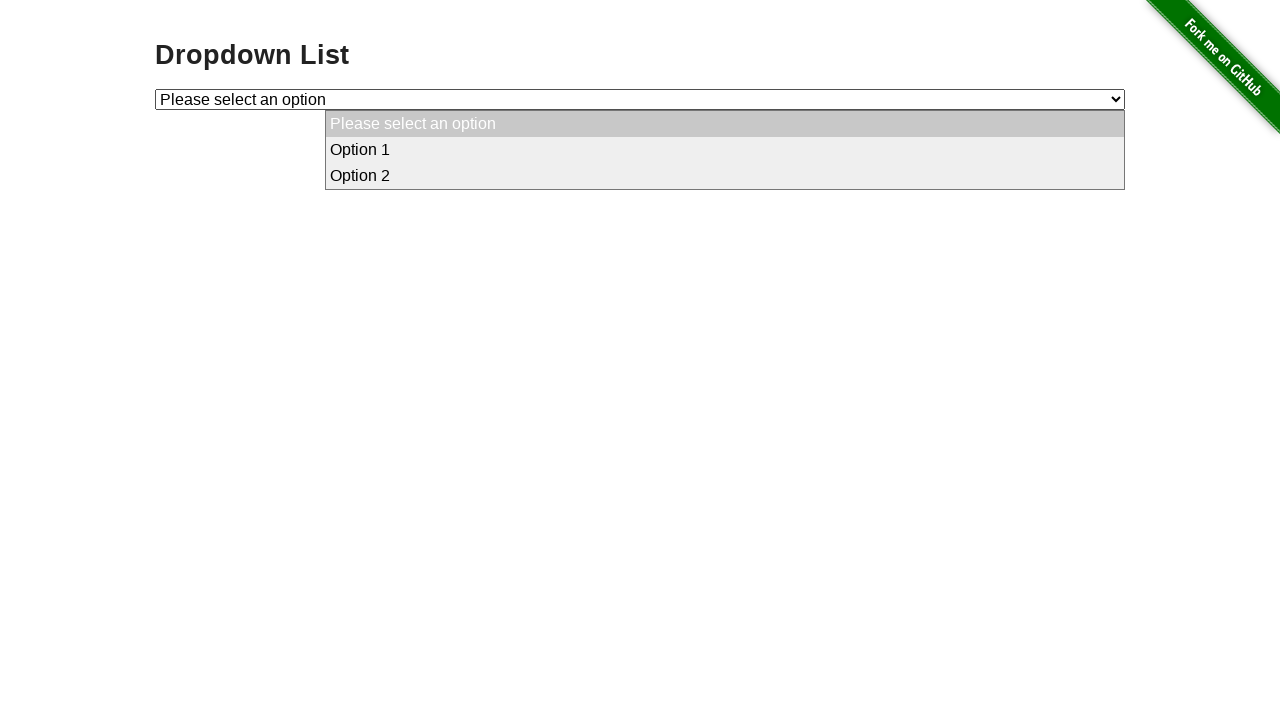

Selected Option 2 from dropdown on #dropdown
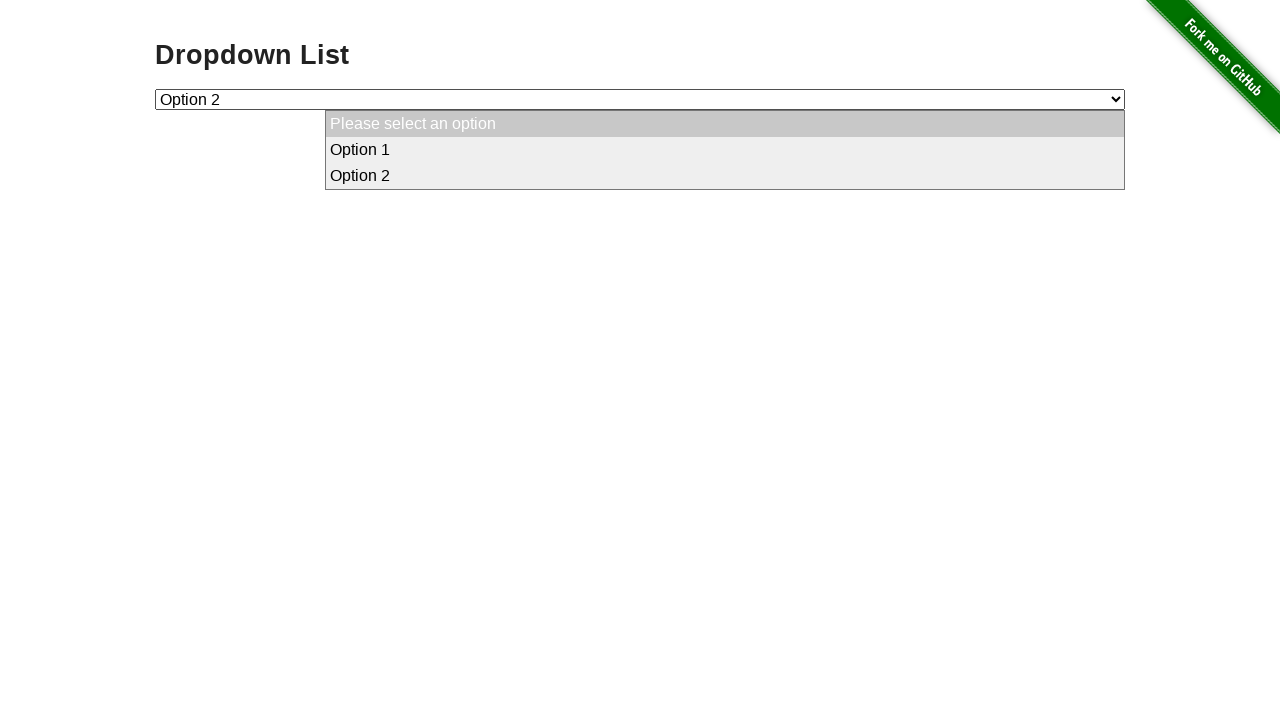

Verified that Option 2 is selected
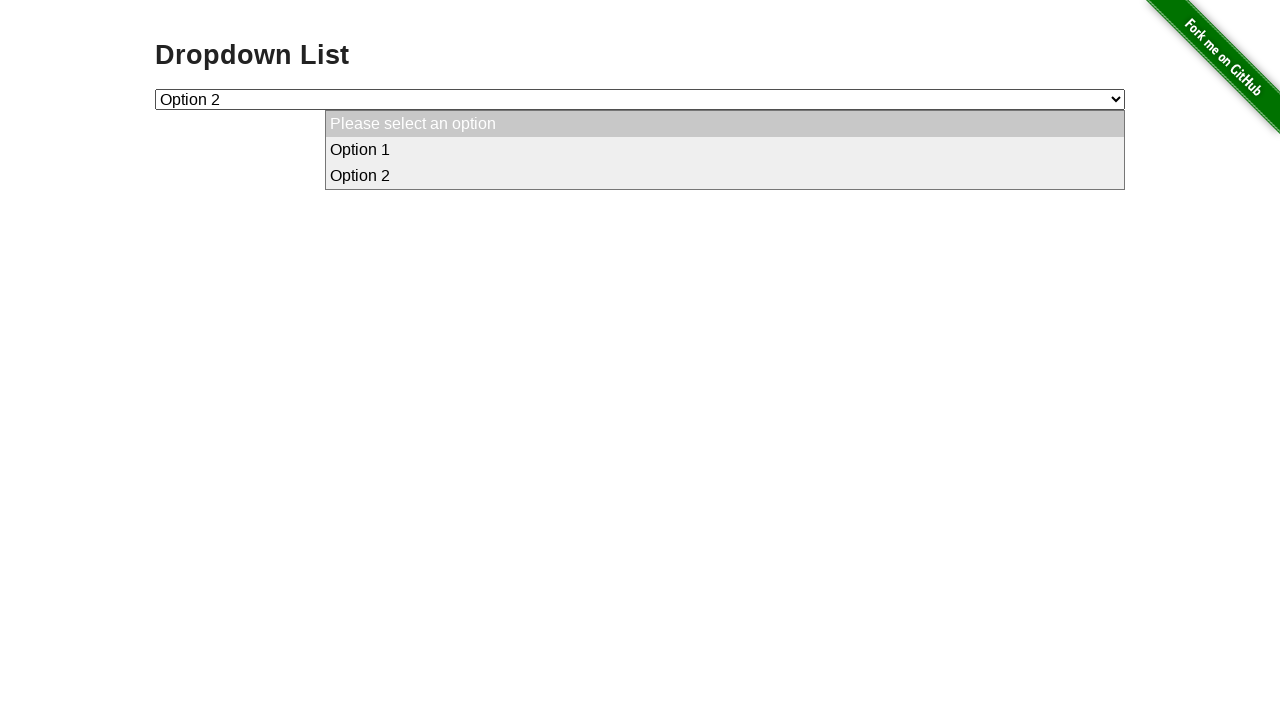

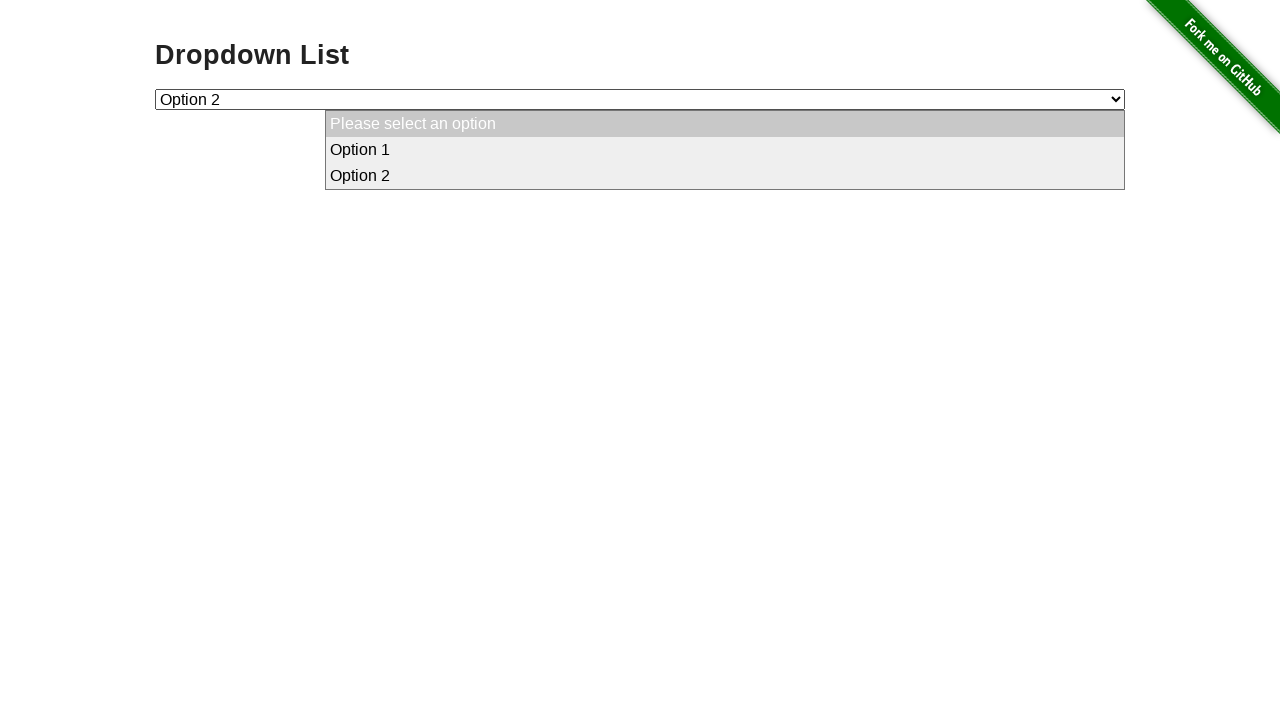